Clicks all edit buttons in the table rows on the challenging DOM page

Starting URL: https://the-internet.herokuapp.com/challenging_dom

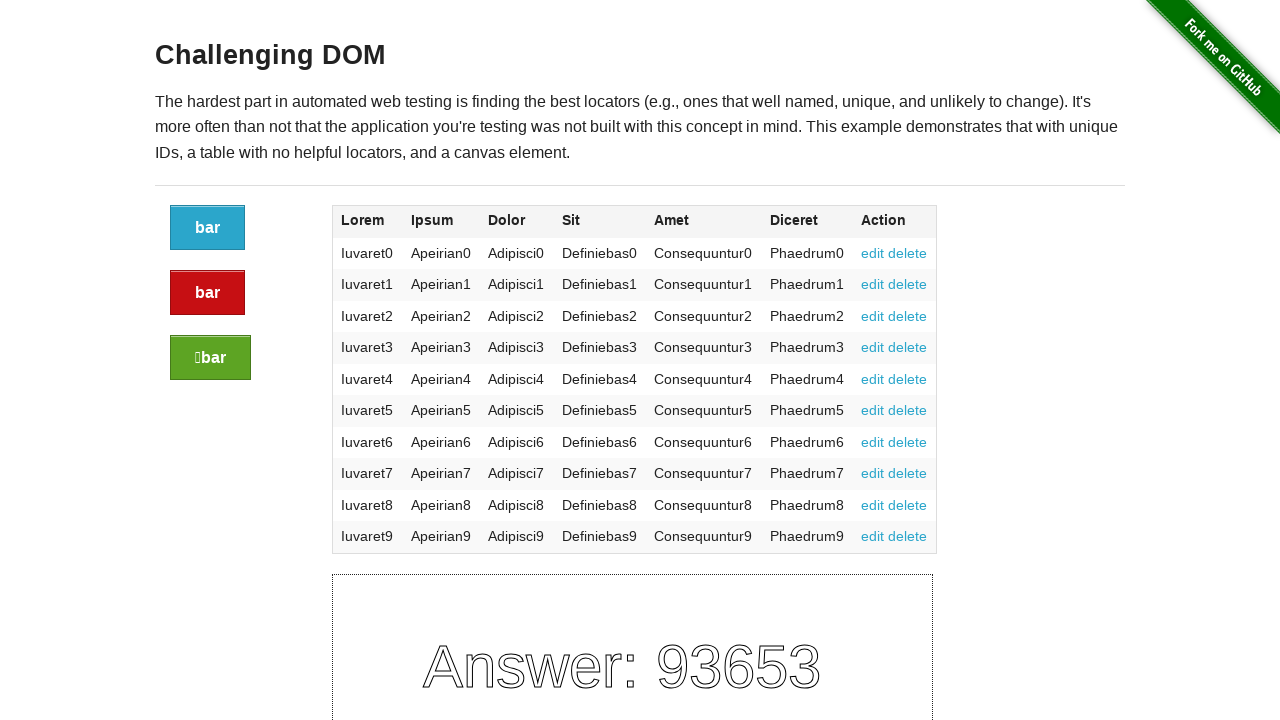

Navigated to challenging DOM page
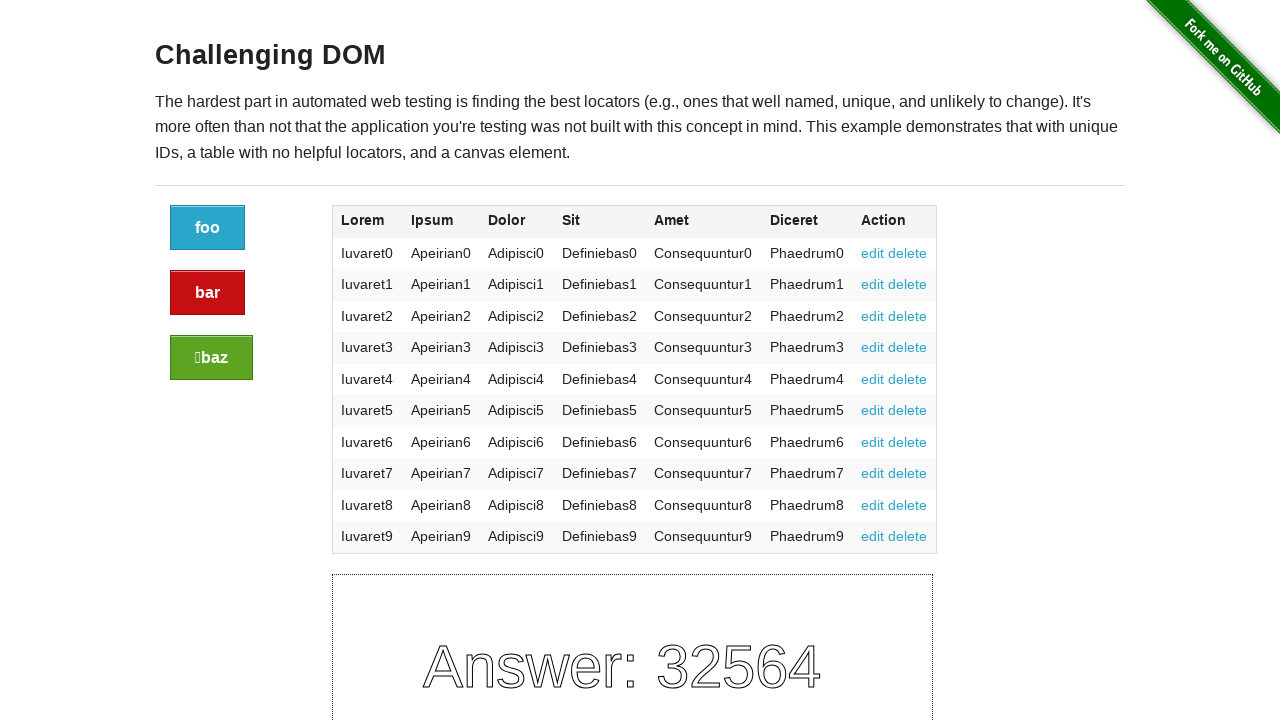

Located all edit buttons in the table
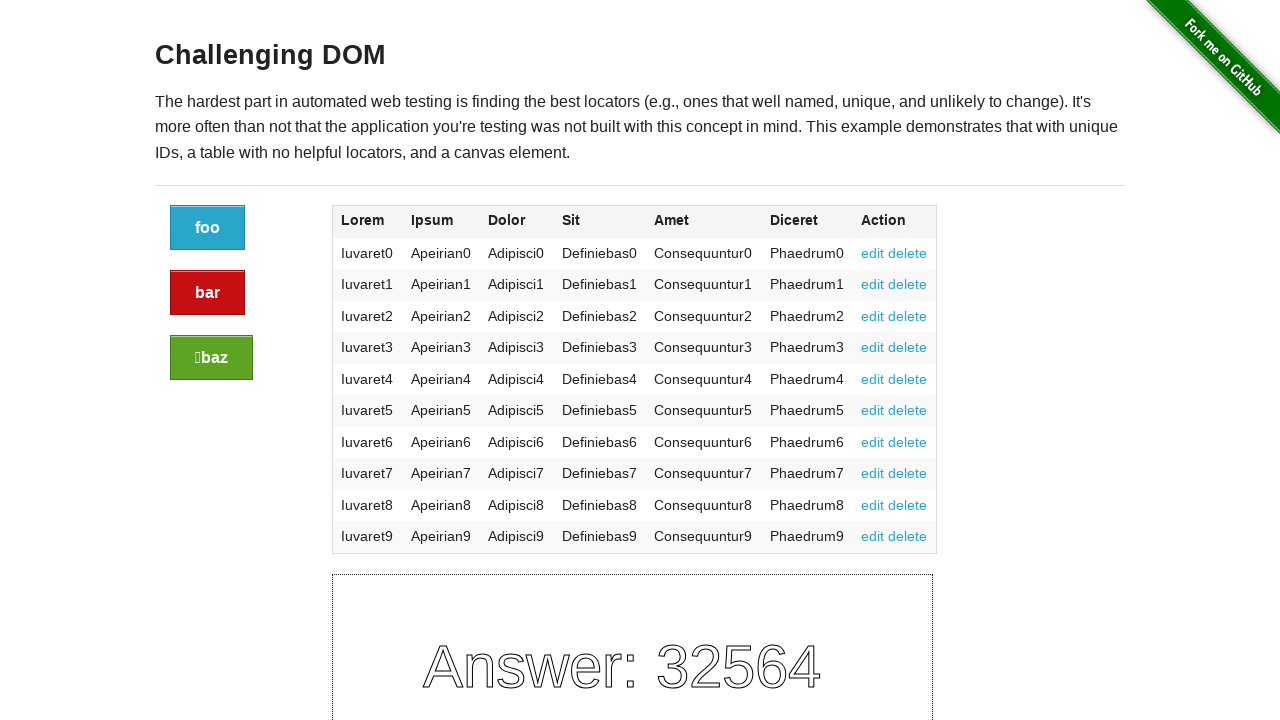

Clicked an edit button in the table row at (873, 253) on table tbody tr a[href='#edit'] >> nth=0
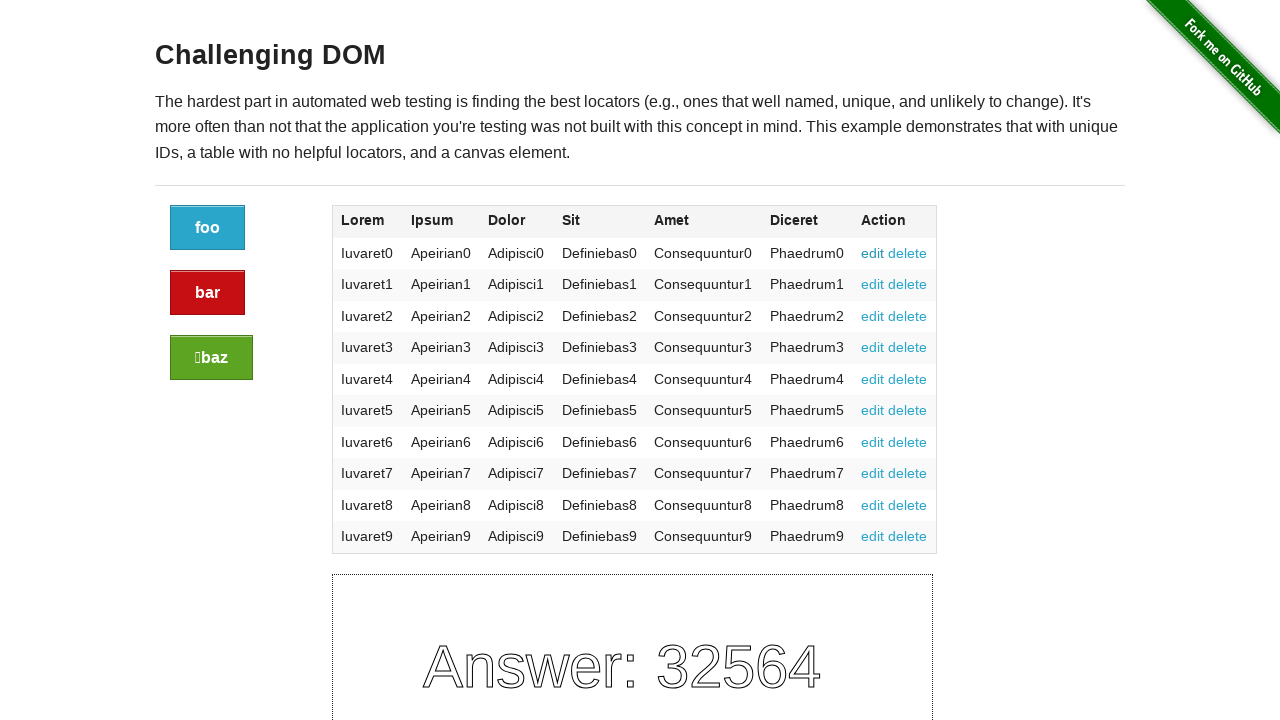

Clicked an edit button in the table row at (873, 284) on table tbody tr a[href='#edit'] >> nth=1
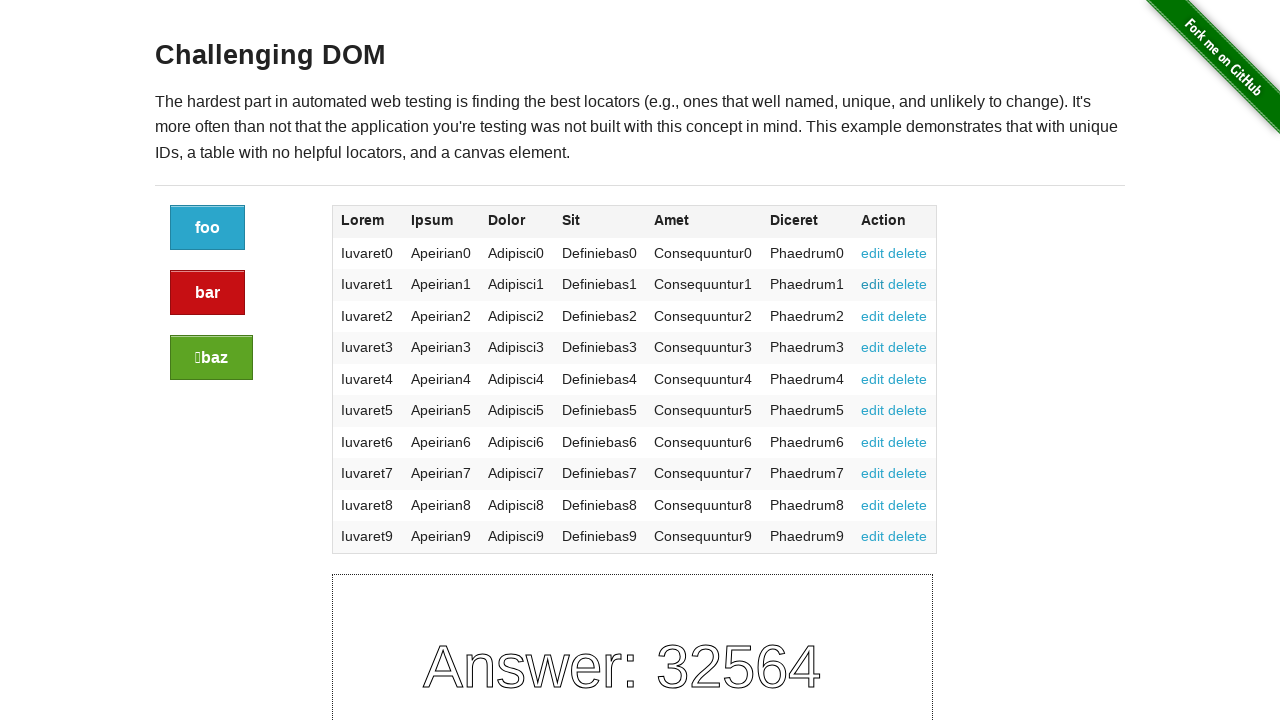

Clicked an edit button in the table row at (873, 316) on table tbody tr a[href='#edit'] >> nth=2
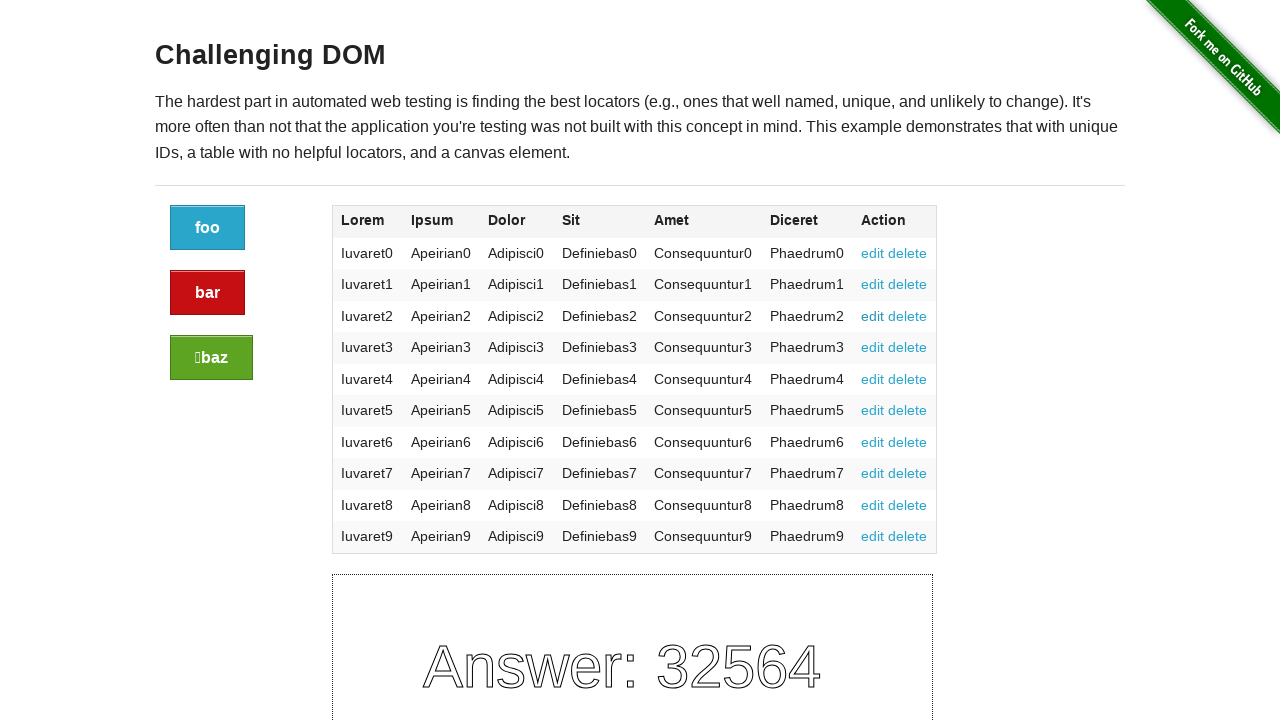

Clicked an edit button in the table row at (873, 347) on table tbody tr a[href='#edit'] >> nth=3
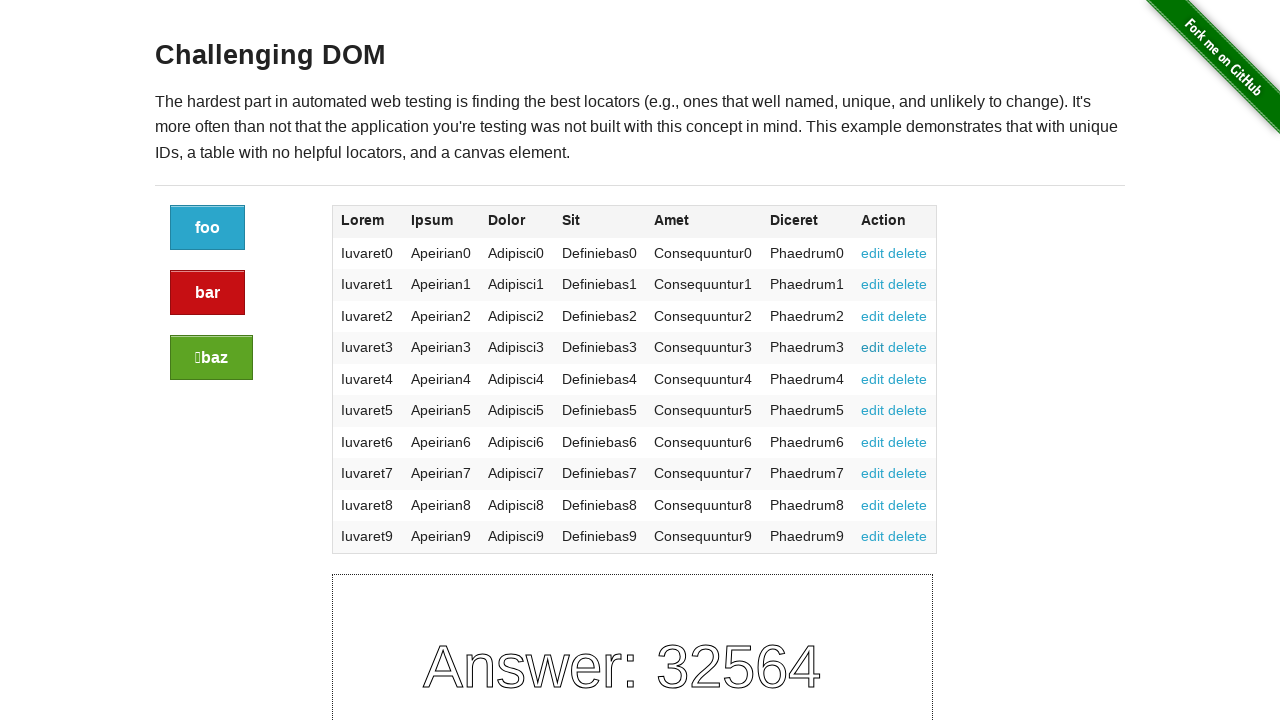

Clicked an edit button in the table row at (873, 379) on table tbody tr a[href='#edit'] >> nth=4
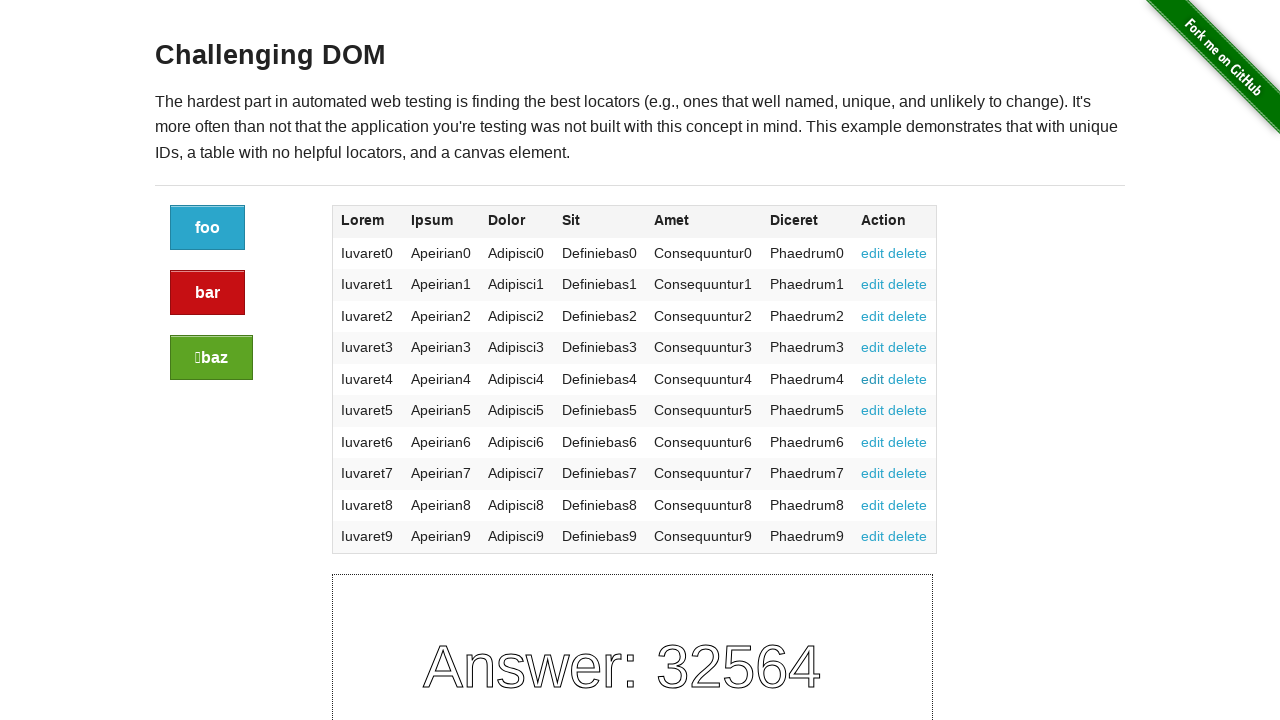

Clicked an edit button in the table row at (873, 410) on table tbody tr a[href='#edit'] >> nth=5
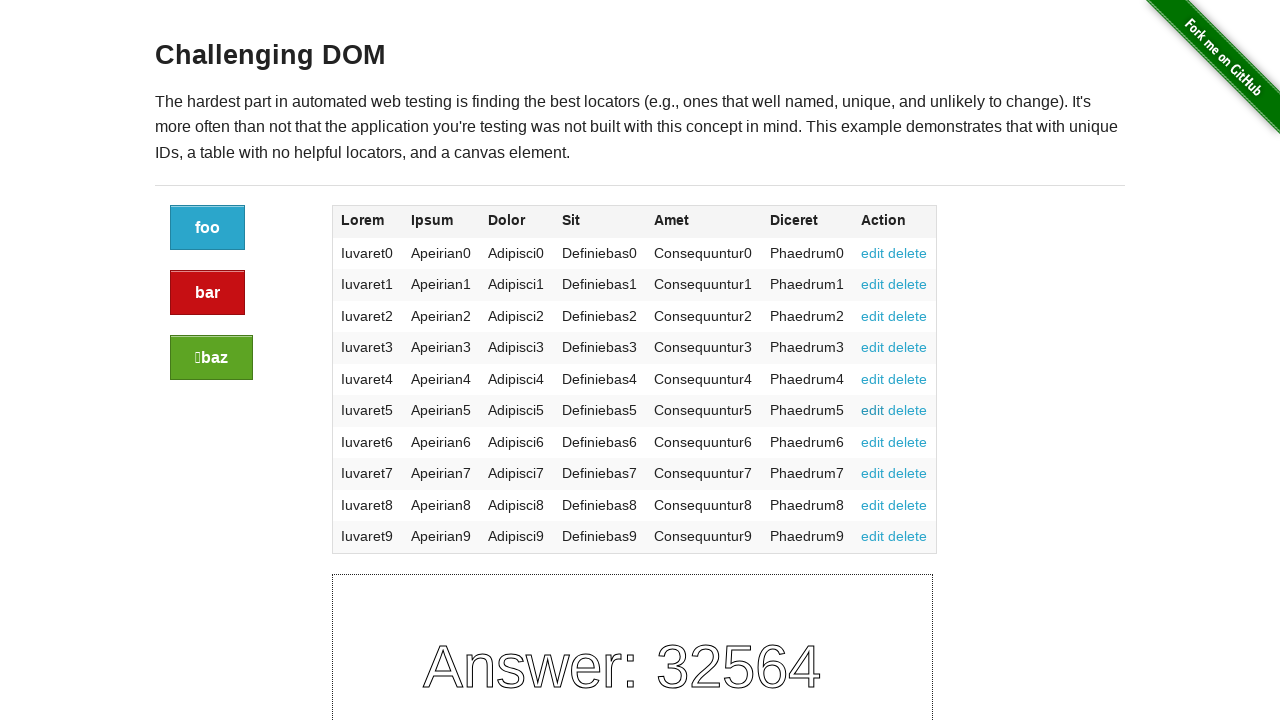

Clicked an edit button in the table row at (873, 442) on table tbody tr a[href='#edit'] >> nth=6
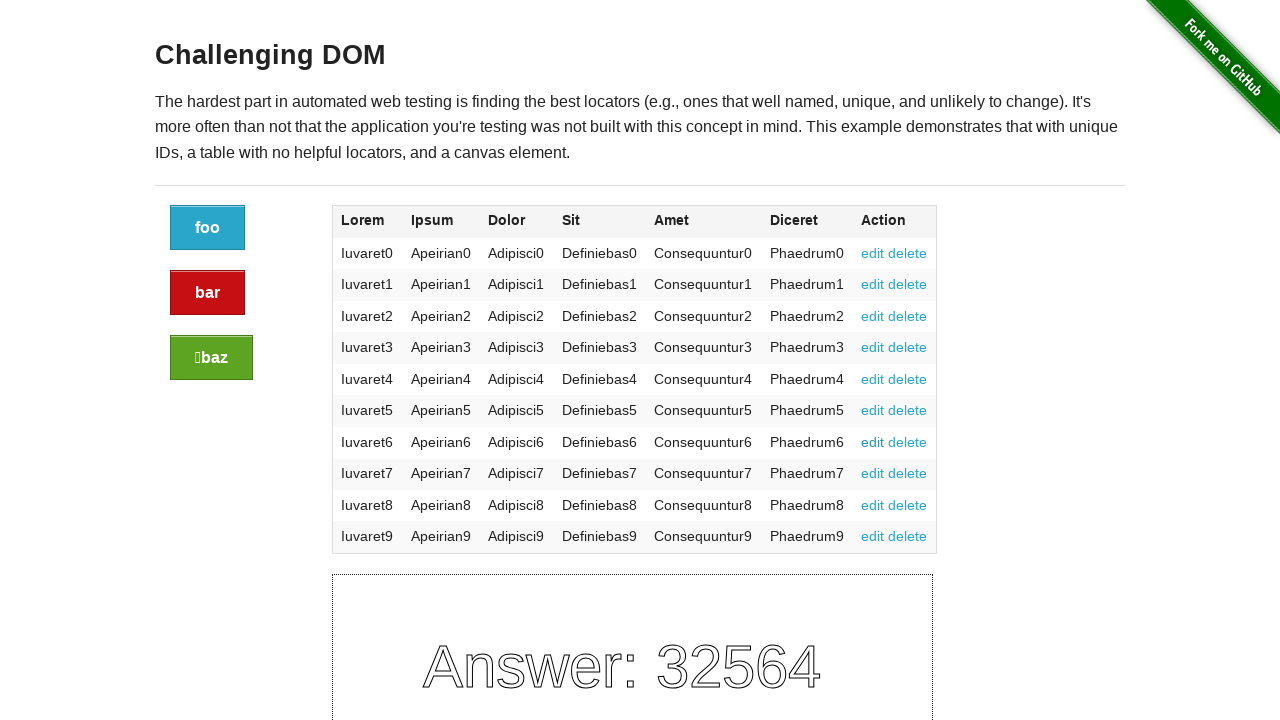

Clicked an edit button in the table row at (873, 473) on table tbody tr a[href='#edit'] >> nth=7
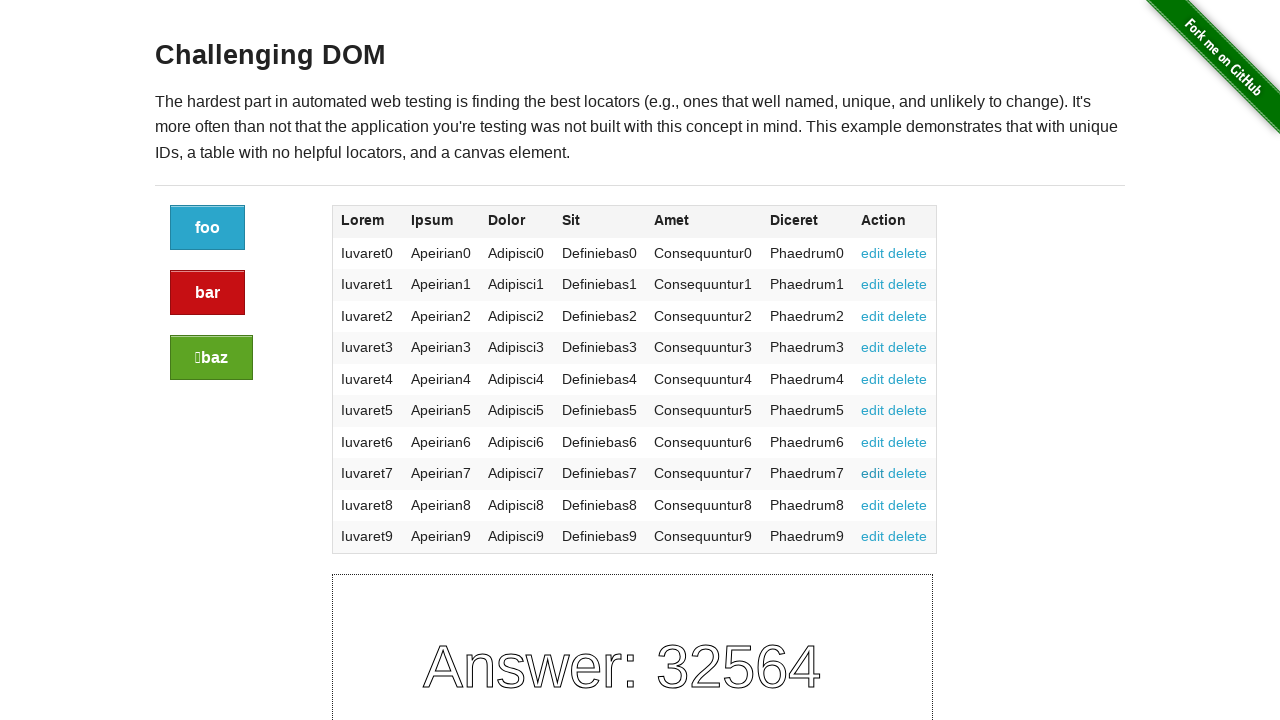

Clicked an edit button in the table row at (873, 505) on table tbody tr a[href='#edit'] >> nth=8
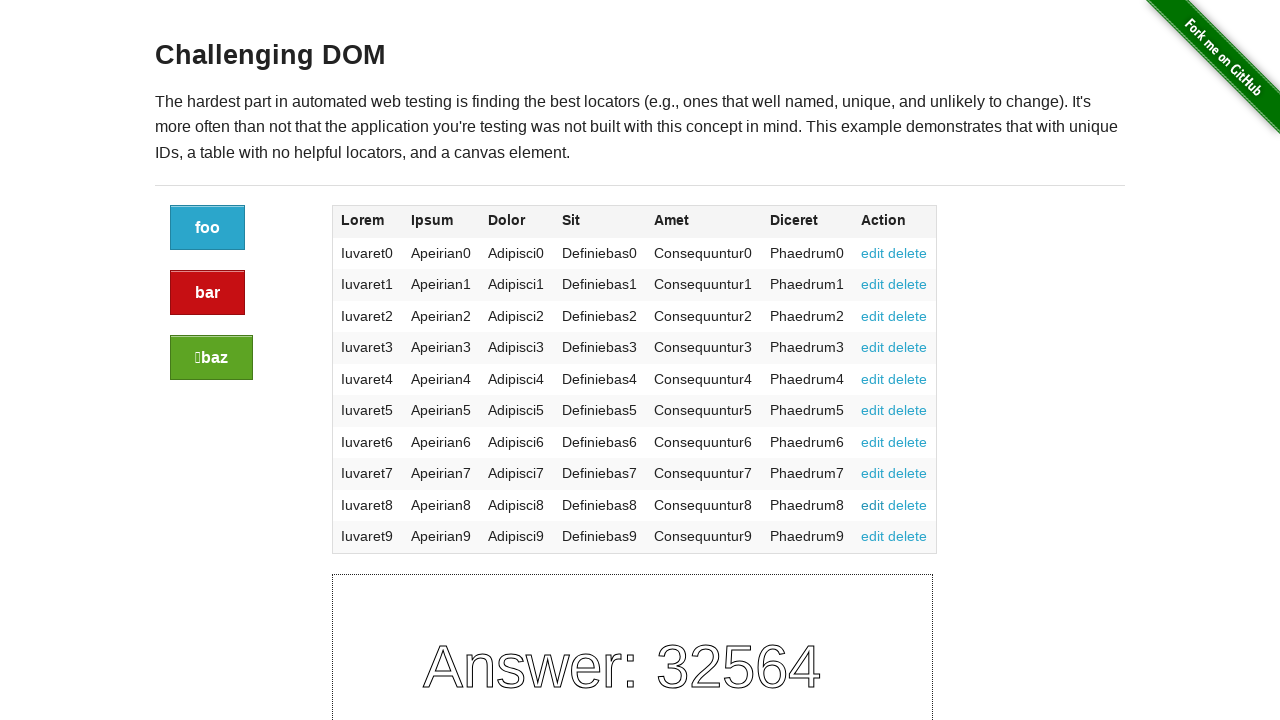

Clicked an edit button in the table row at (873, 536) on table tbody tr a[href='#edit'] >> nth=9
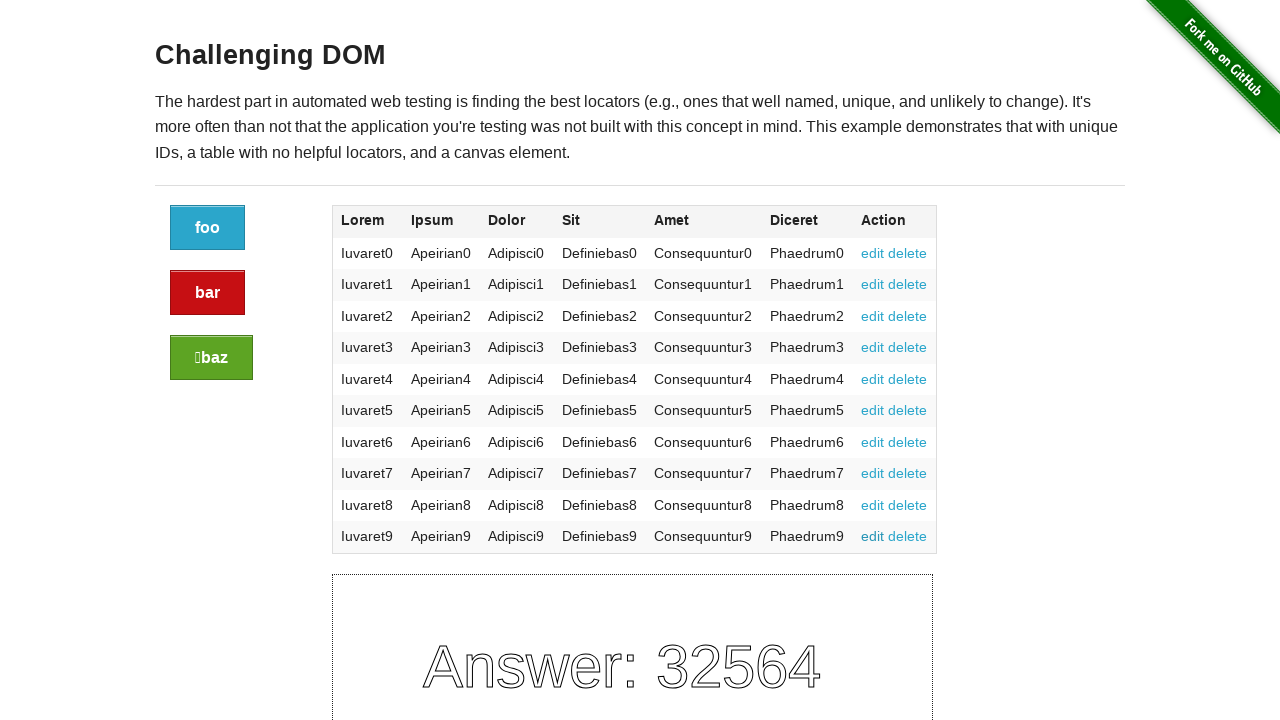

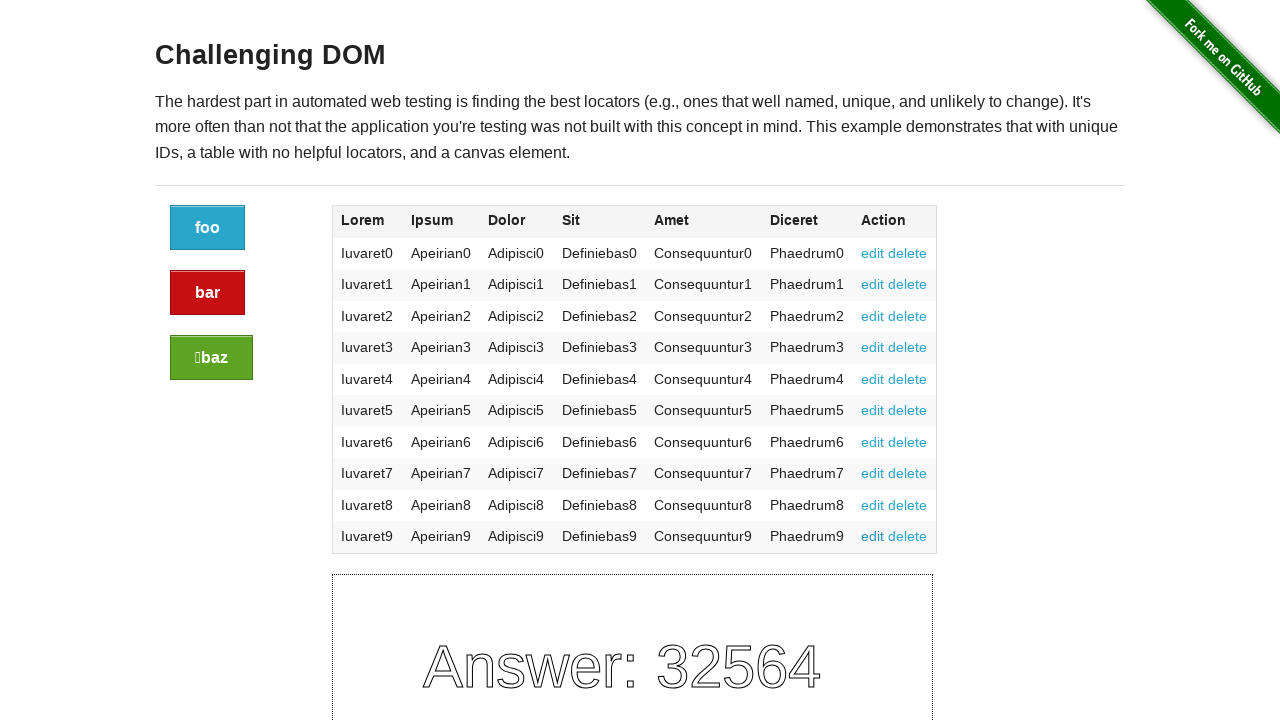